Tests JavaScript alert handling by clicking a button to trigger a simple alert, accepting it, and verifying the result message is displayed

Starting URL: https://training-support.net/webelements/alerts

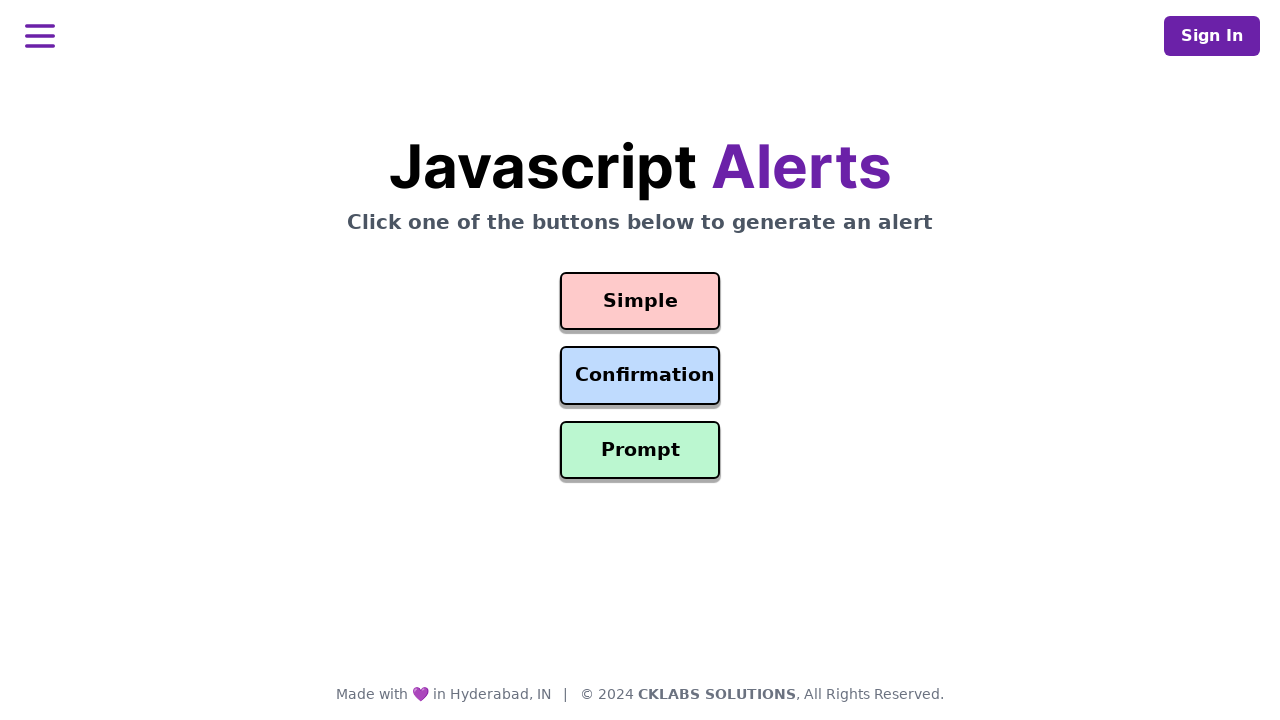

Clicked button to trigger simple alert at (640, 301) on #simple
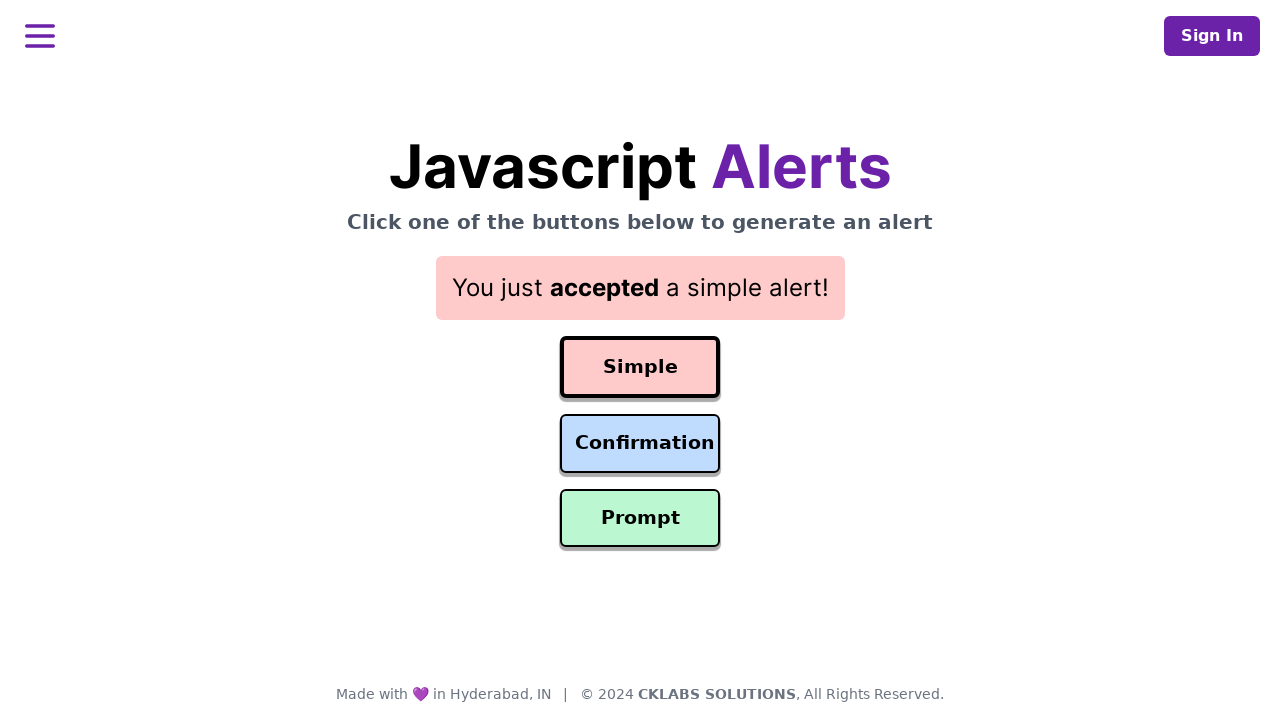

Set up dialog handler to accept alerts
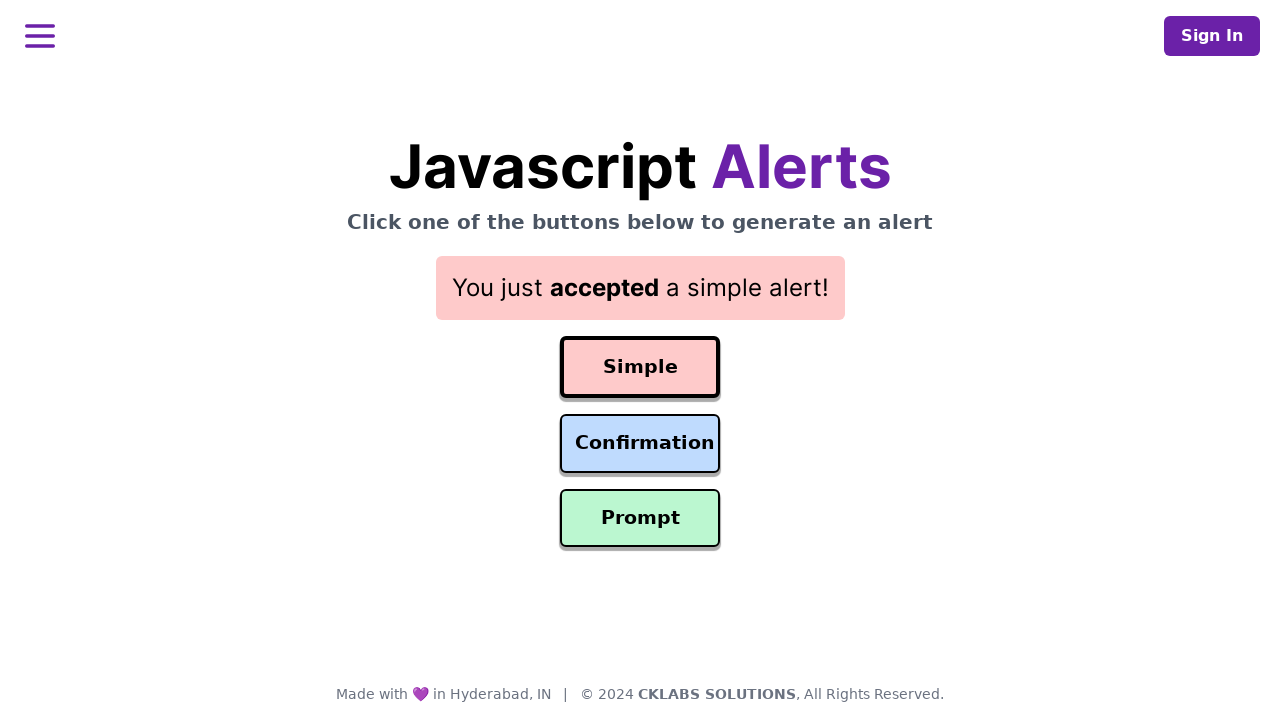

Result message displayed after accepting alert
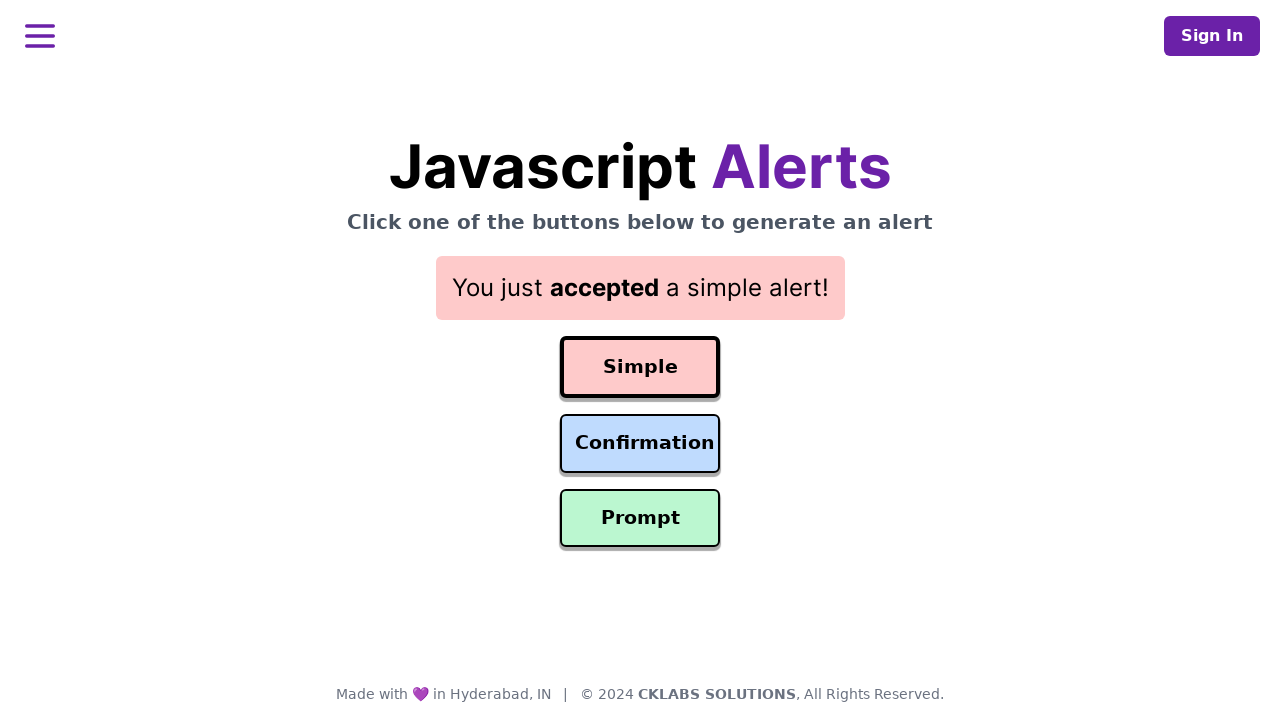

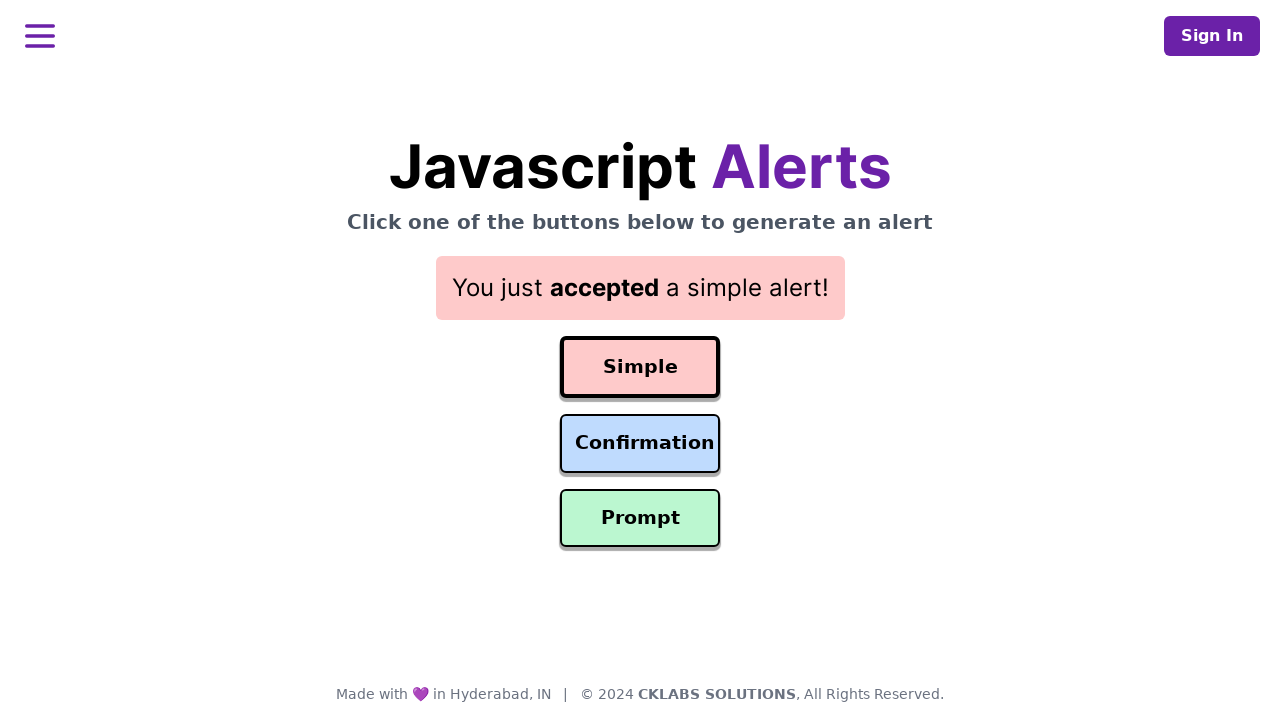